Tests book browsing functionality by navigating to the Books to Scrape homepage and clicking on the first book to view its details page

Starting URL: https://books.toscrape.com/

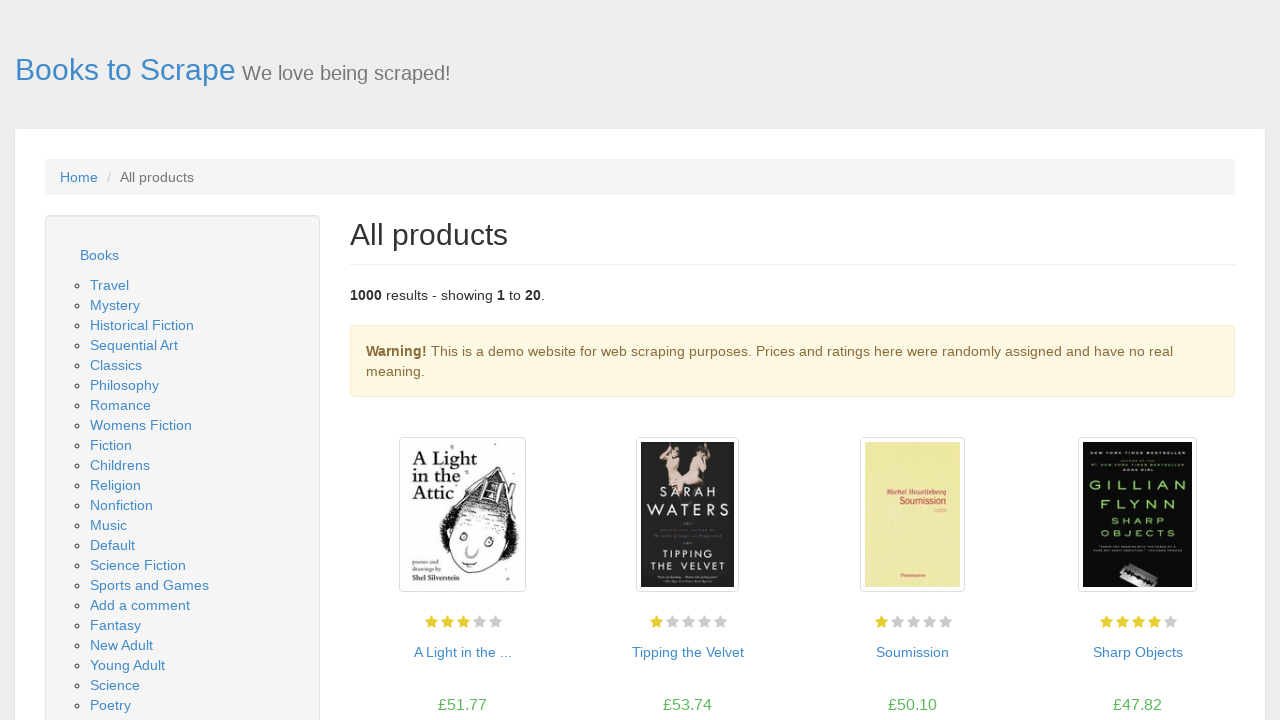

Verified page title contains 'Books to Scrape'
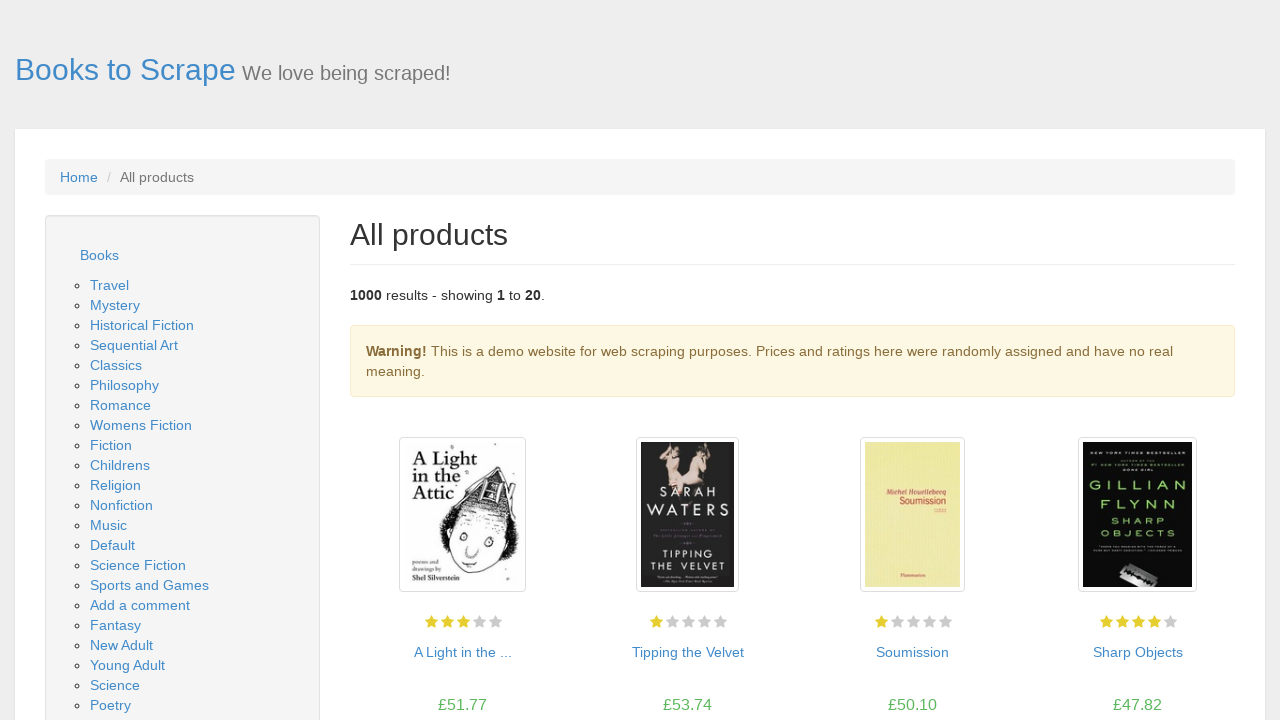

Clicked on the first book link at (462, 652) on h3 a
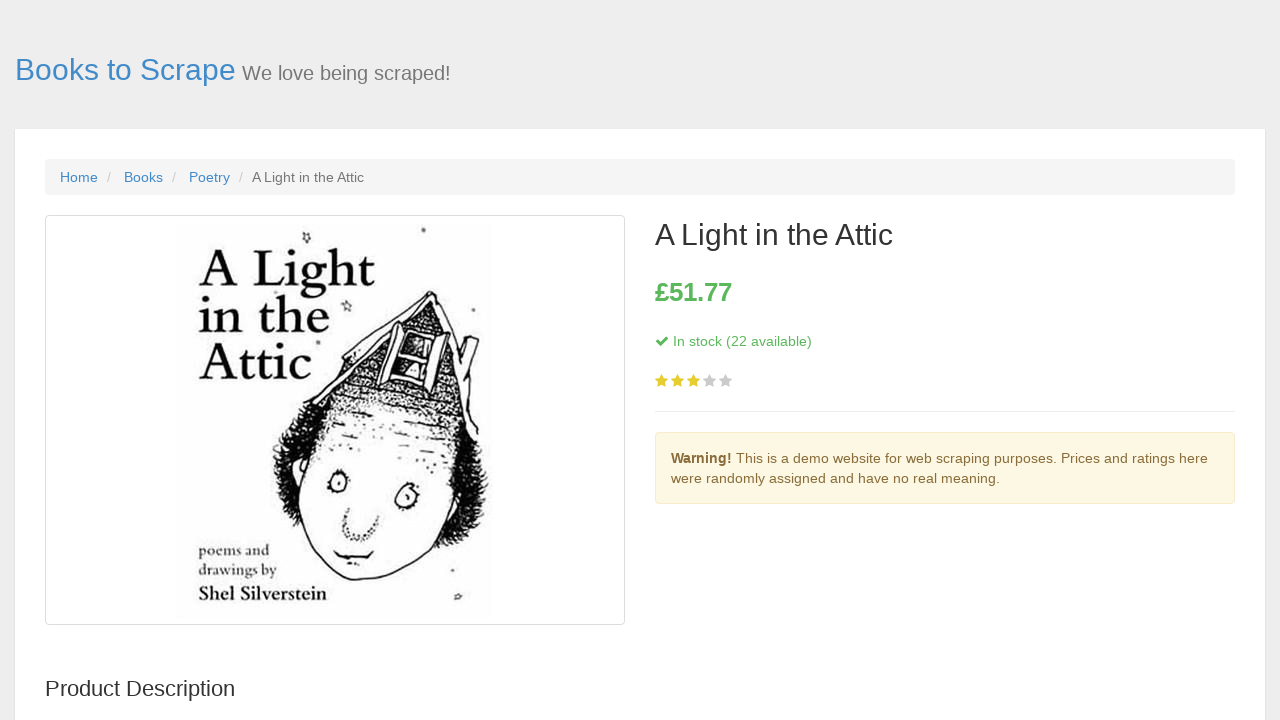

Waited for navigation to catalogue page
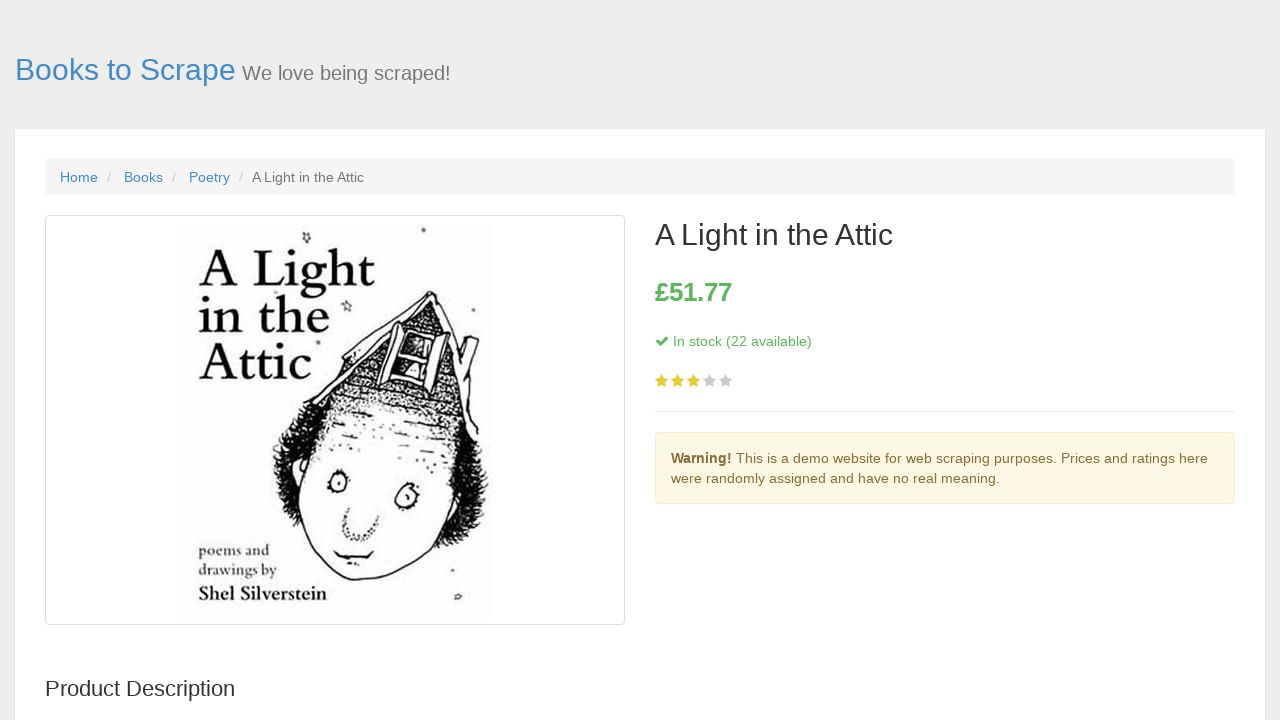

Verified current URL contains 'catalogue'
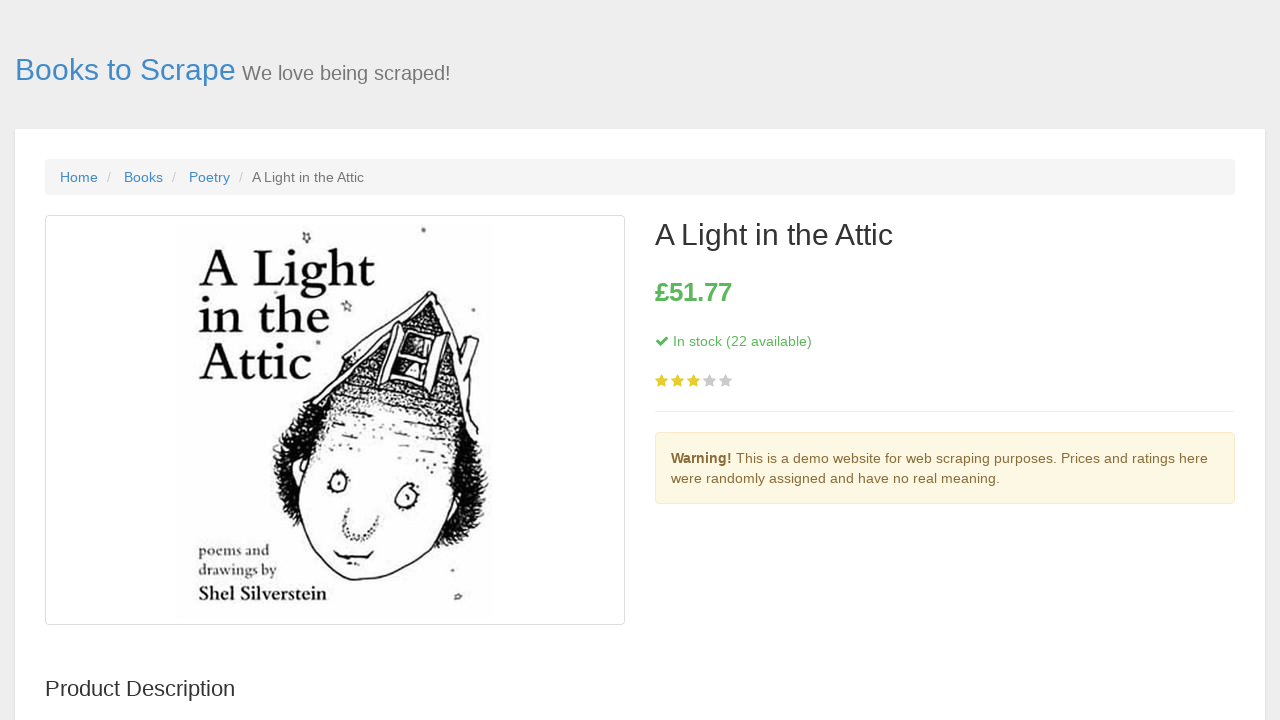

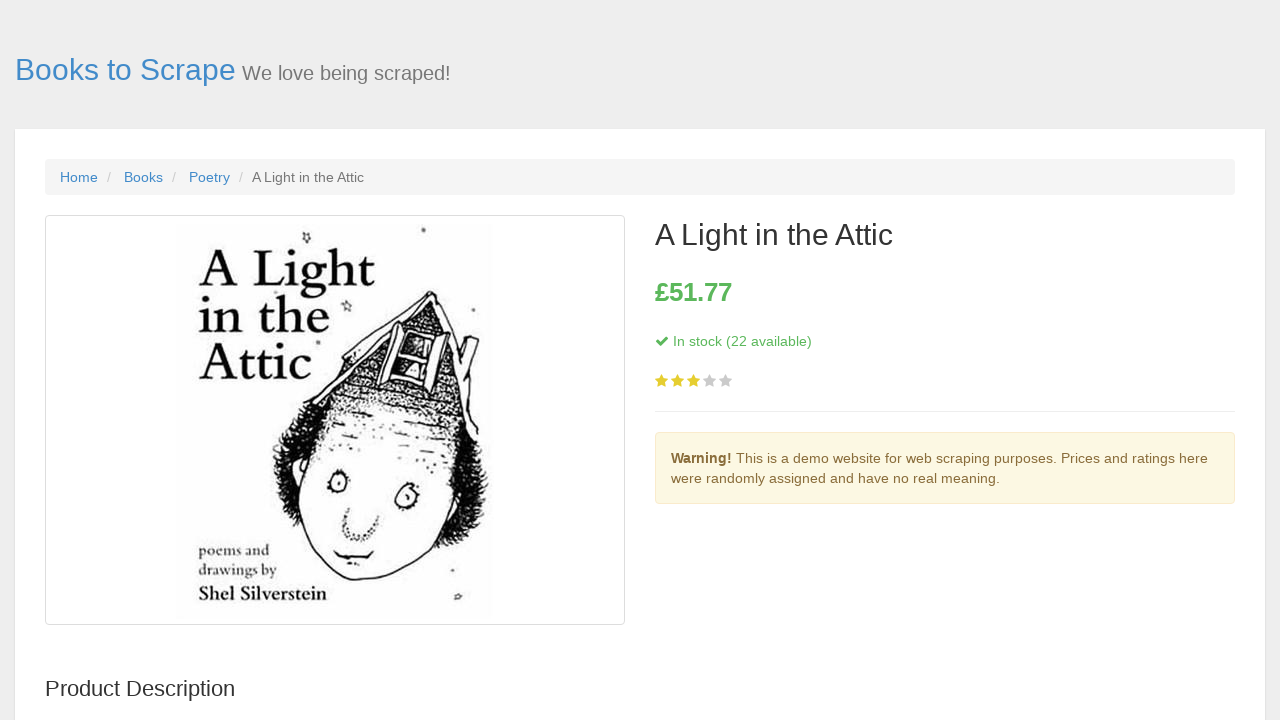